Navigates to durgasoft.com website, waits for a popup close button to become visible, and clicks it to dismiss the popup

Starting URL: http://www.durgasoft.com/index.asp

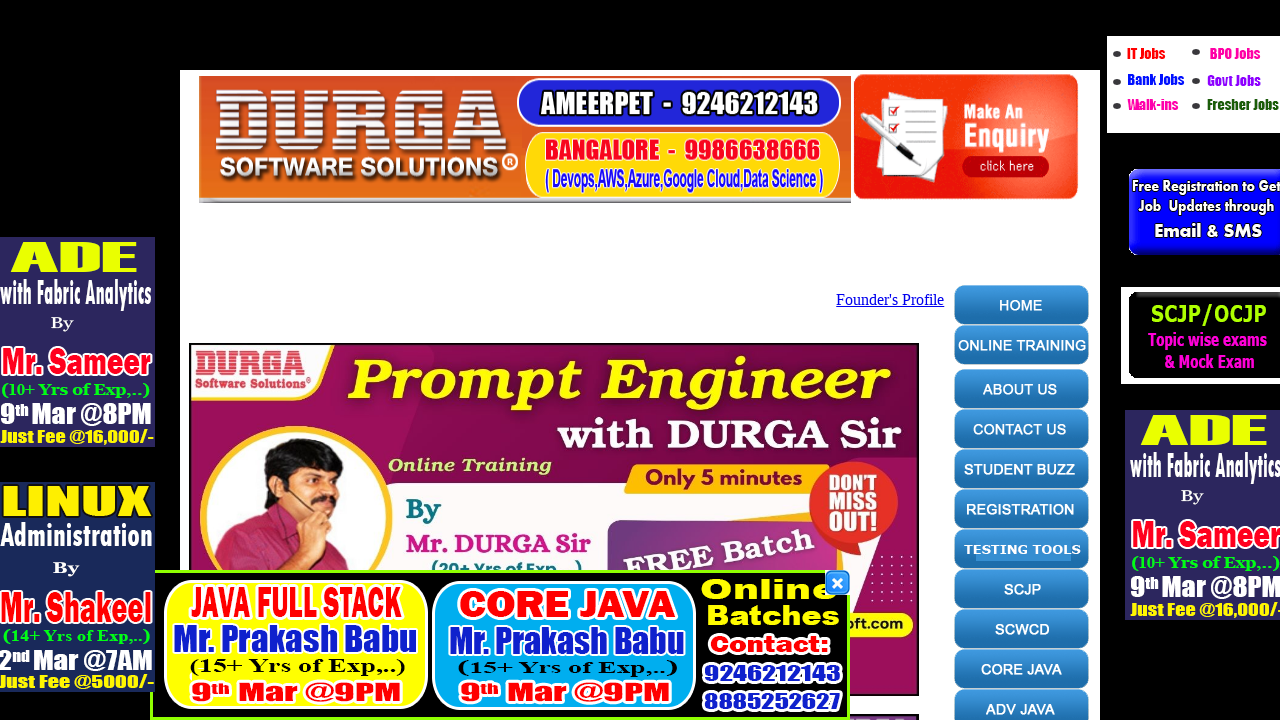

Navigated to durgasoft.com website
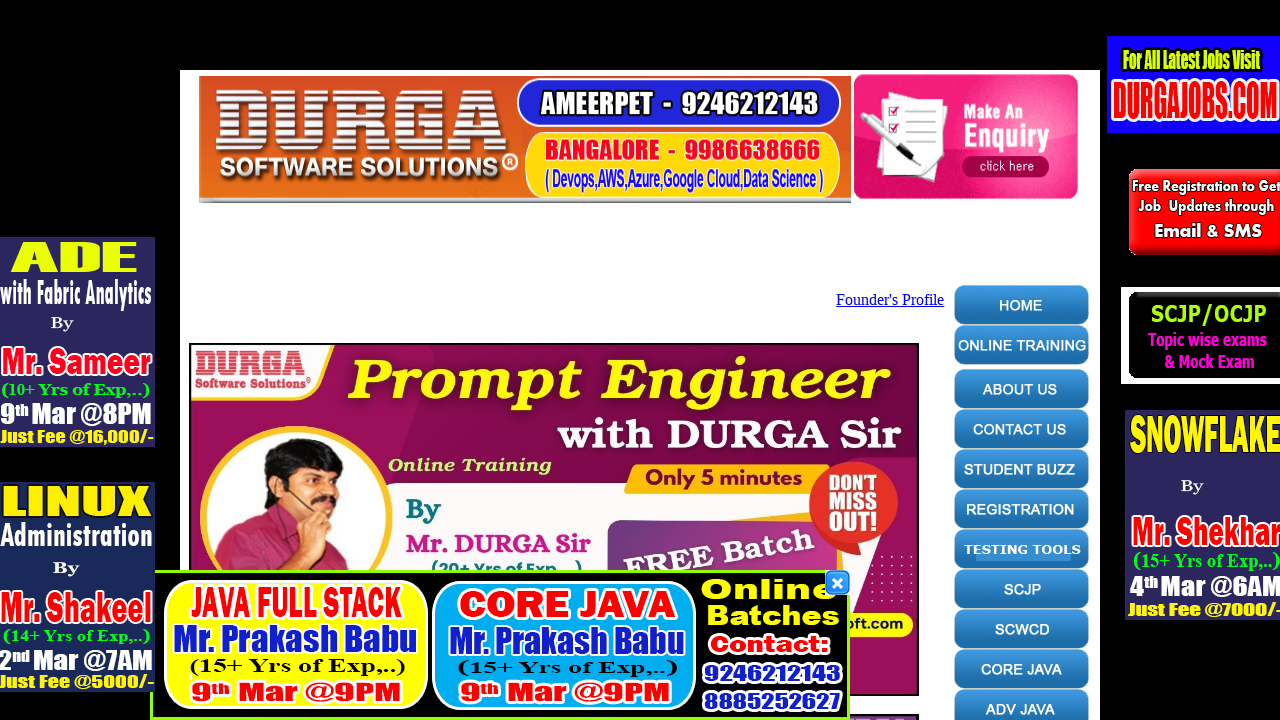

Popup close button became visible
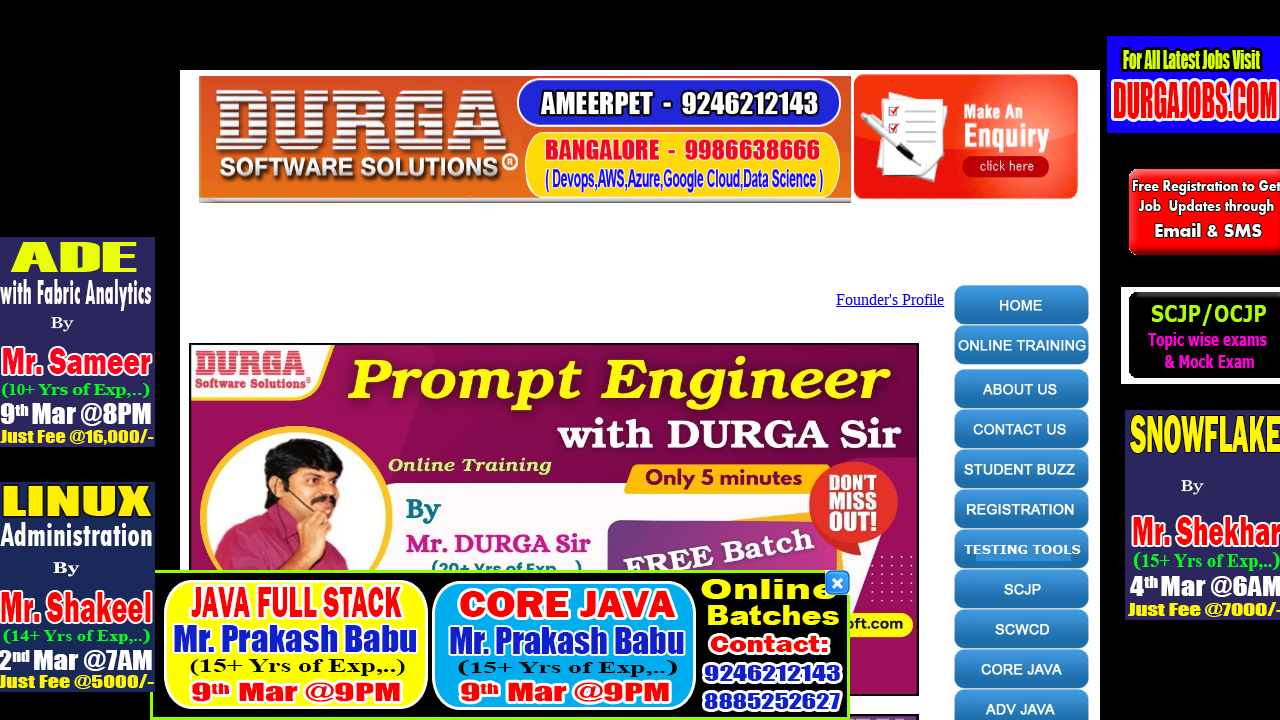

Clicked close button to dismiss popup at (838, 582) on xpath=//img[@src='close.png']
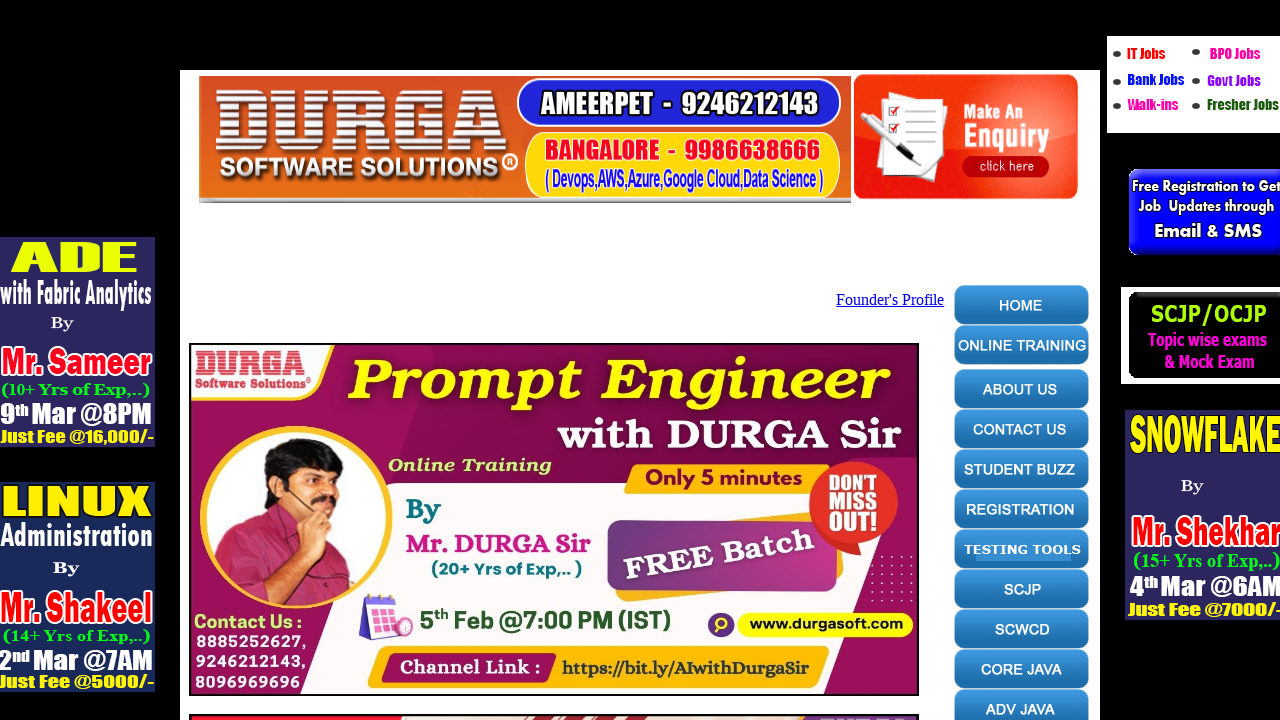

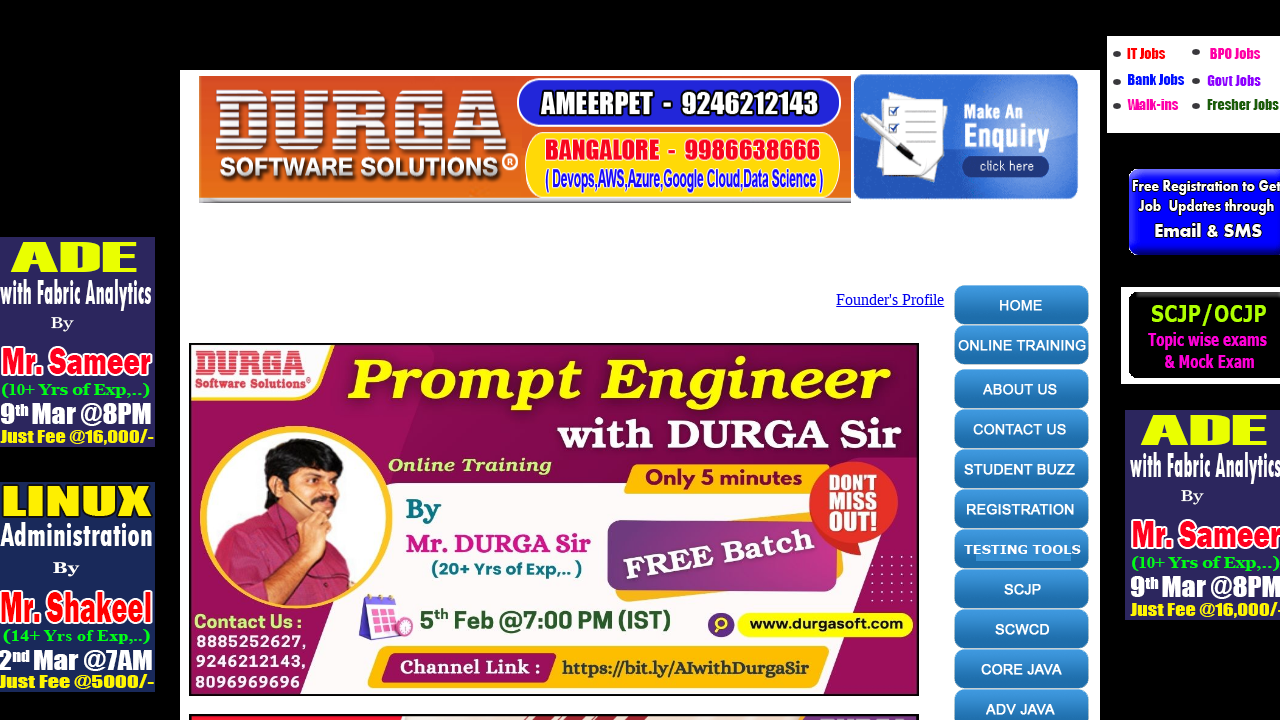